Tests that the complete all checkbox updates its state when individual items are completed or cleared

Starting URL: https://demo.playwright.dev/todomvc

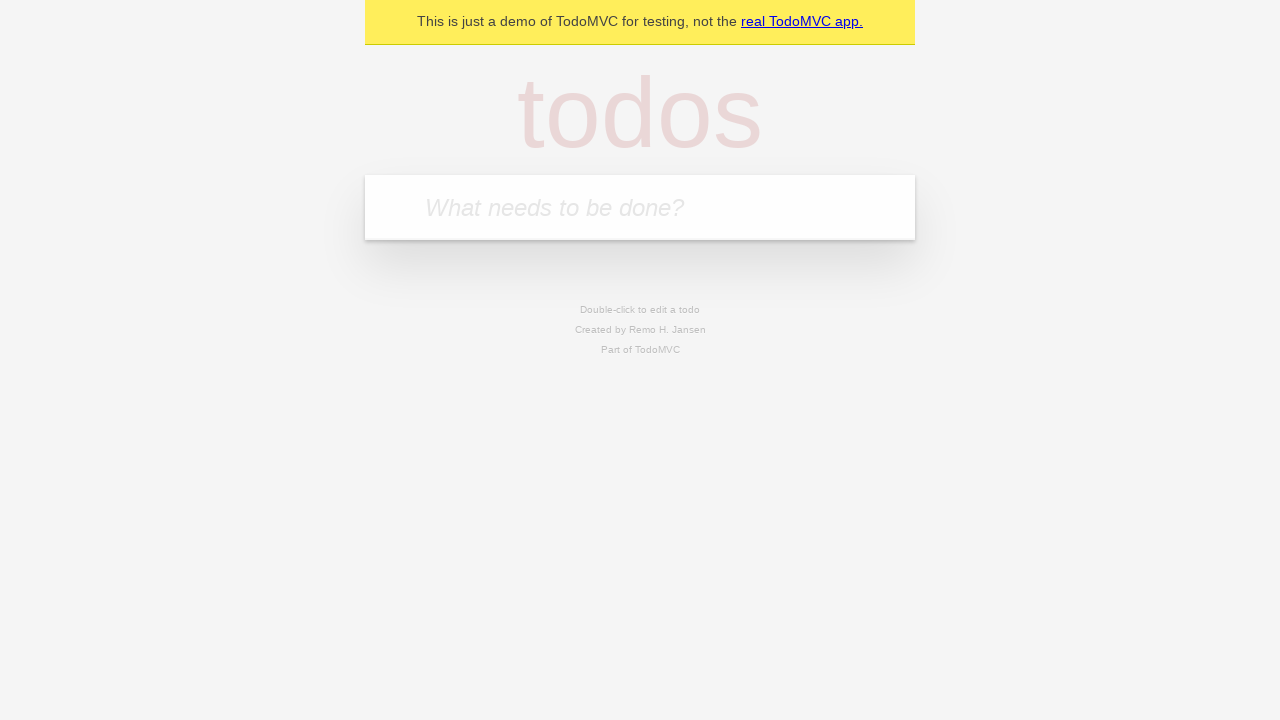

Filled new todo input with 'buy some cheese' on .new-todo
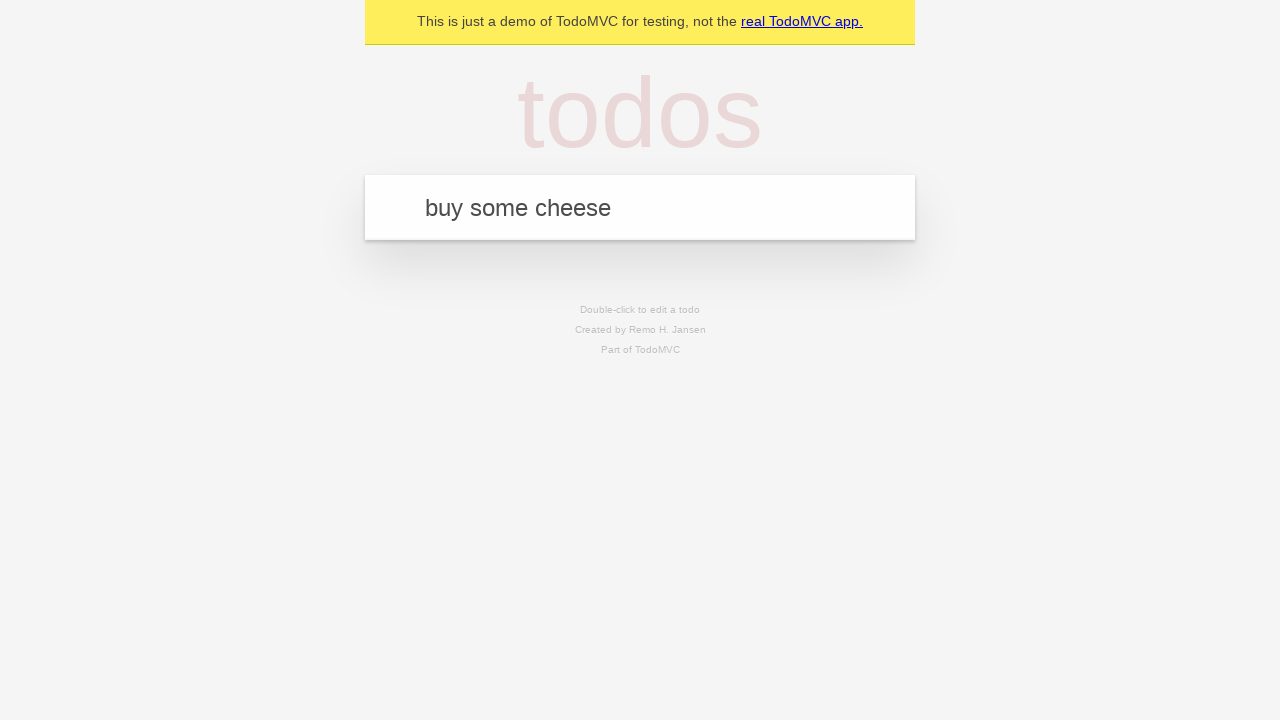

Pressed Enter to create first todo item on .new-todo
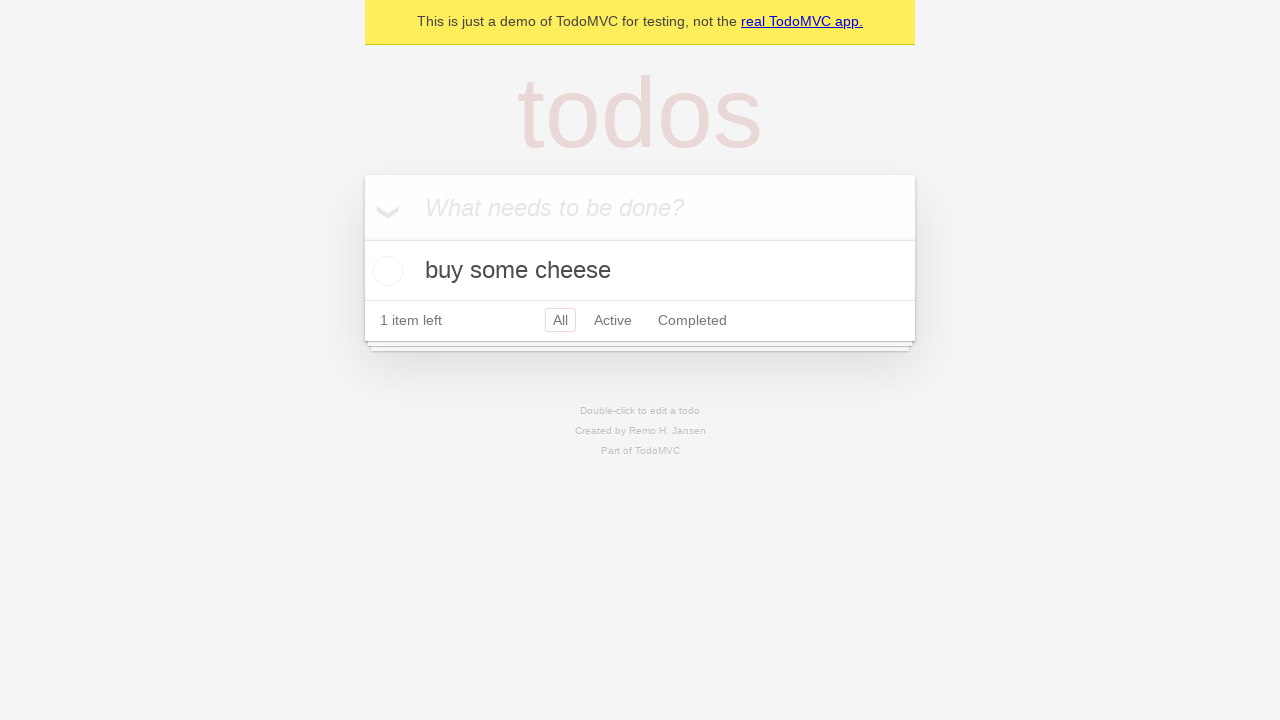

Filled new todo input with 'feed the cat' on .new-todo
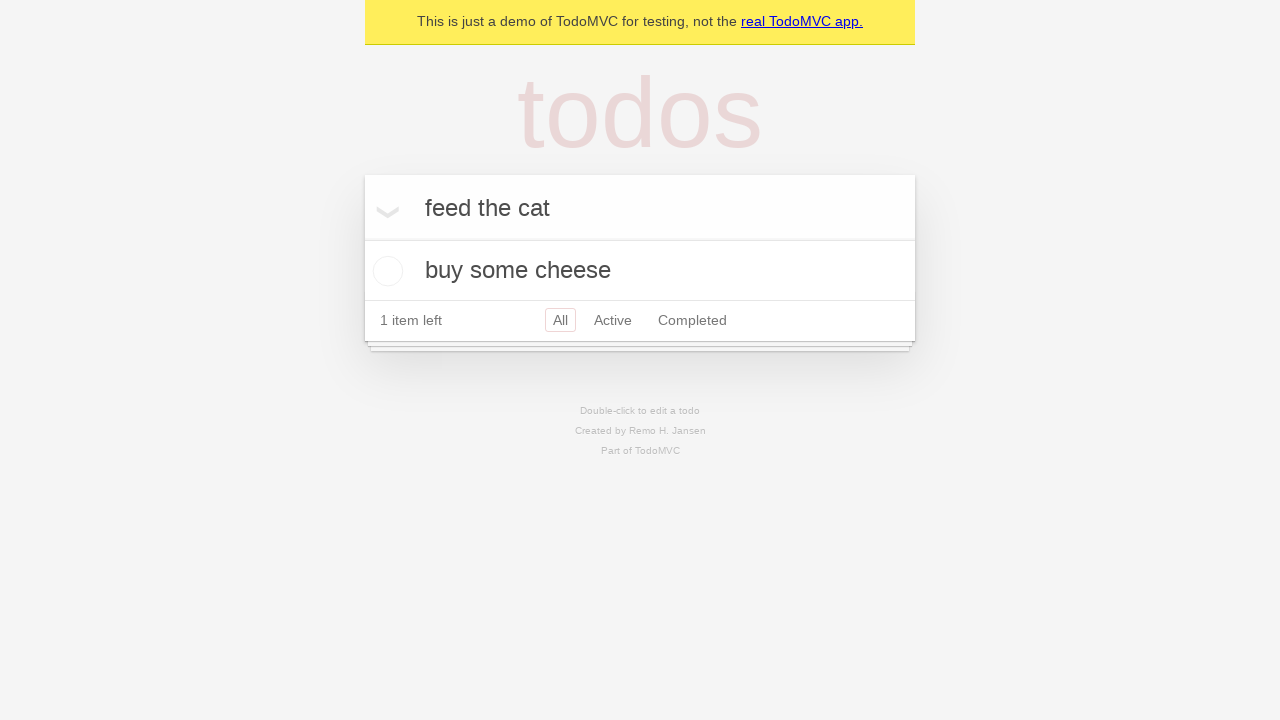

Pressed Enter to create second todo item on .new-todo
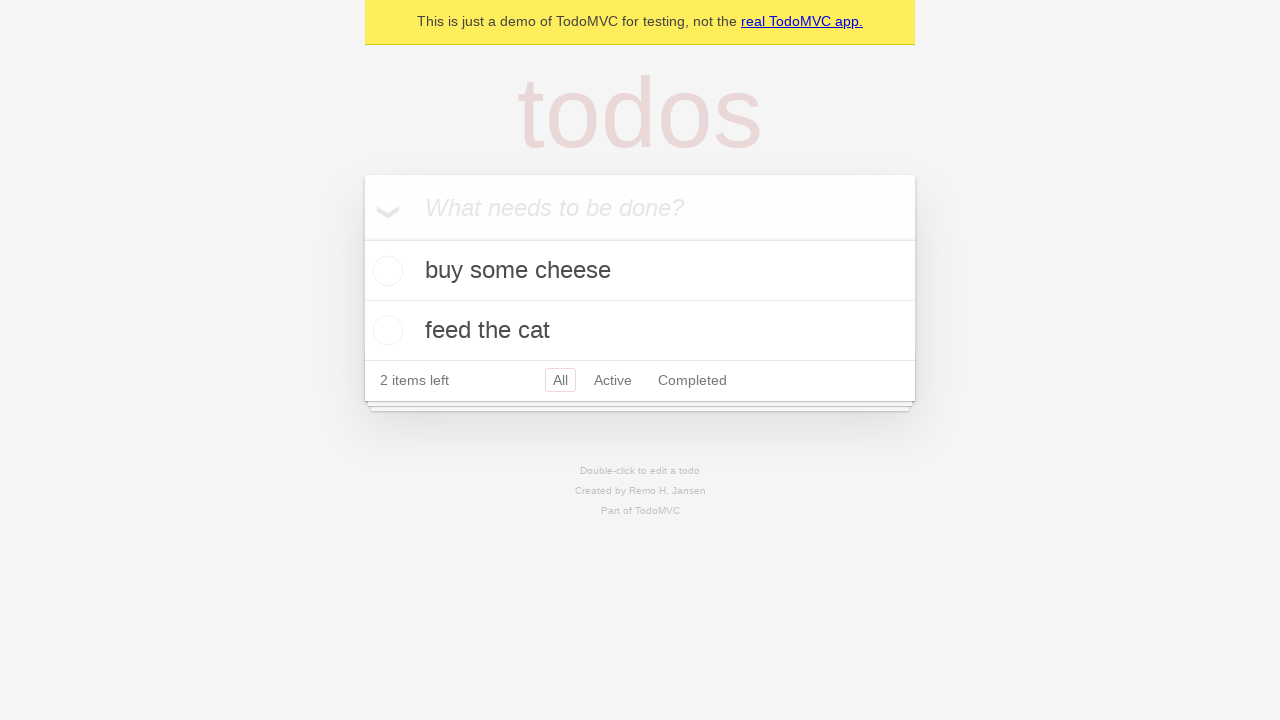

Filled new todo input with 'book a doctors appointment' on .new-todo
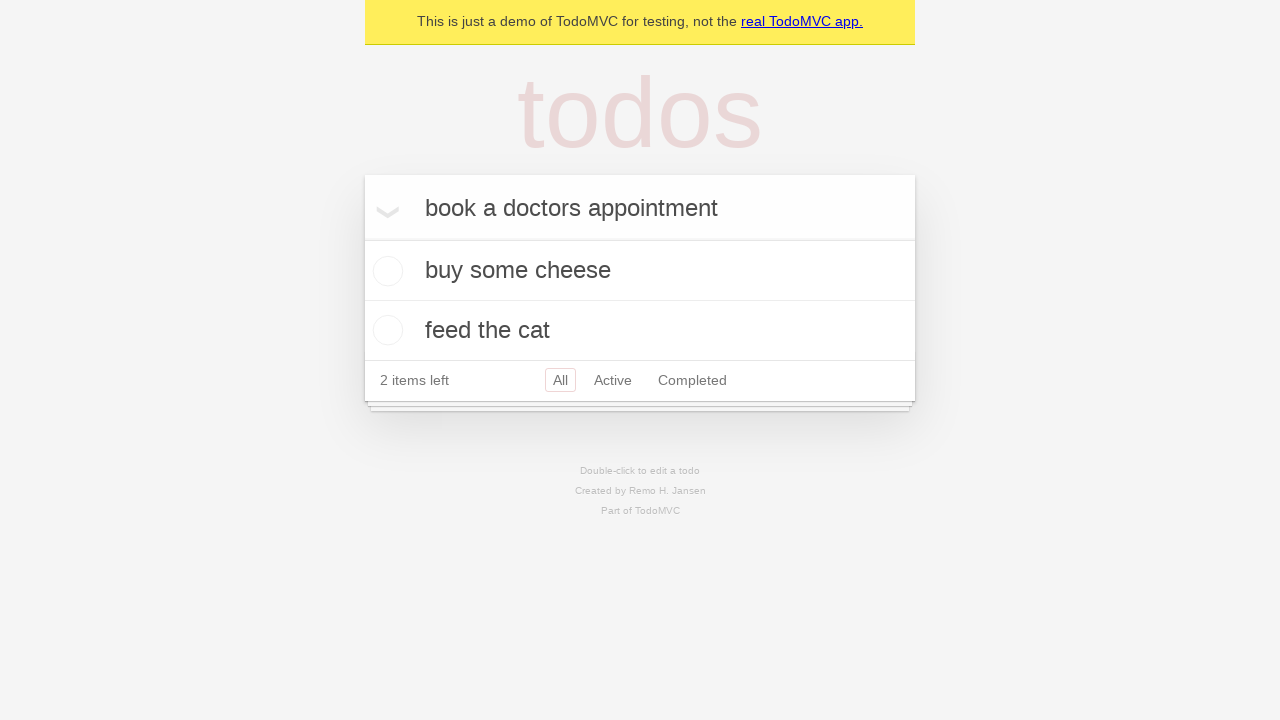

Pressed Enter to create third todo item on .new-todo
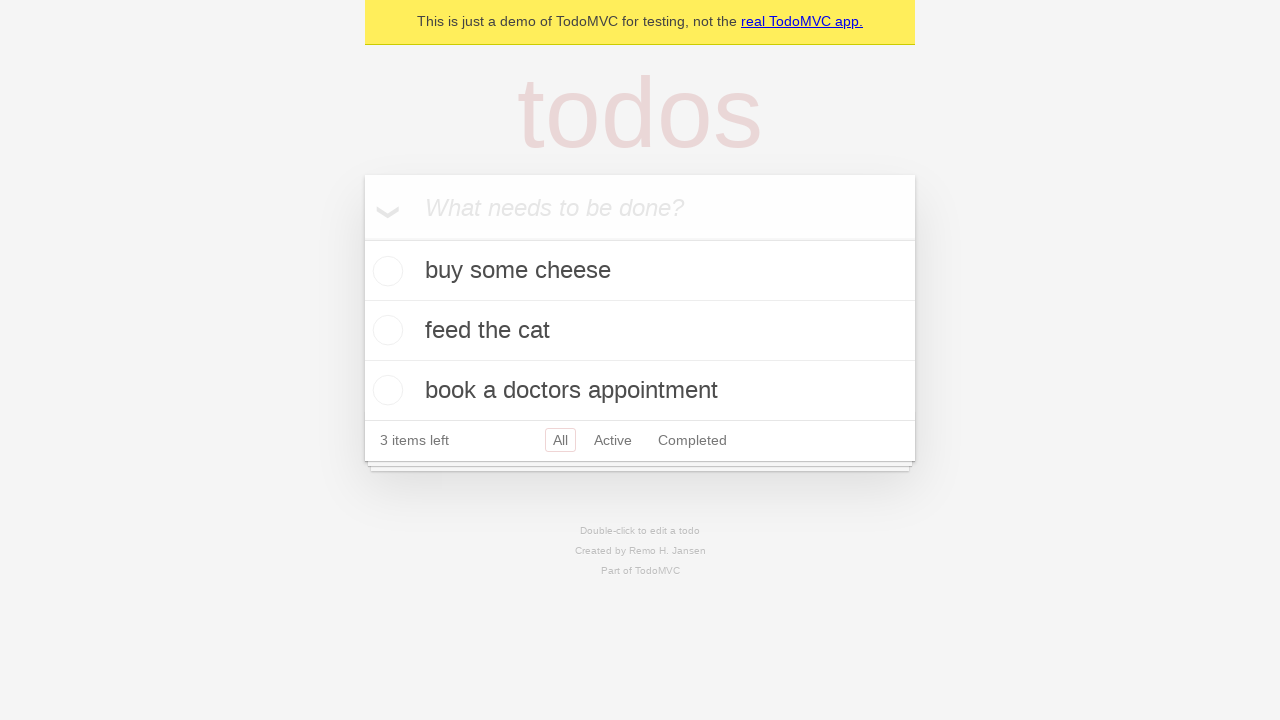

Waited for all 3 todo items to be visible in the list
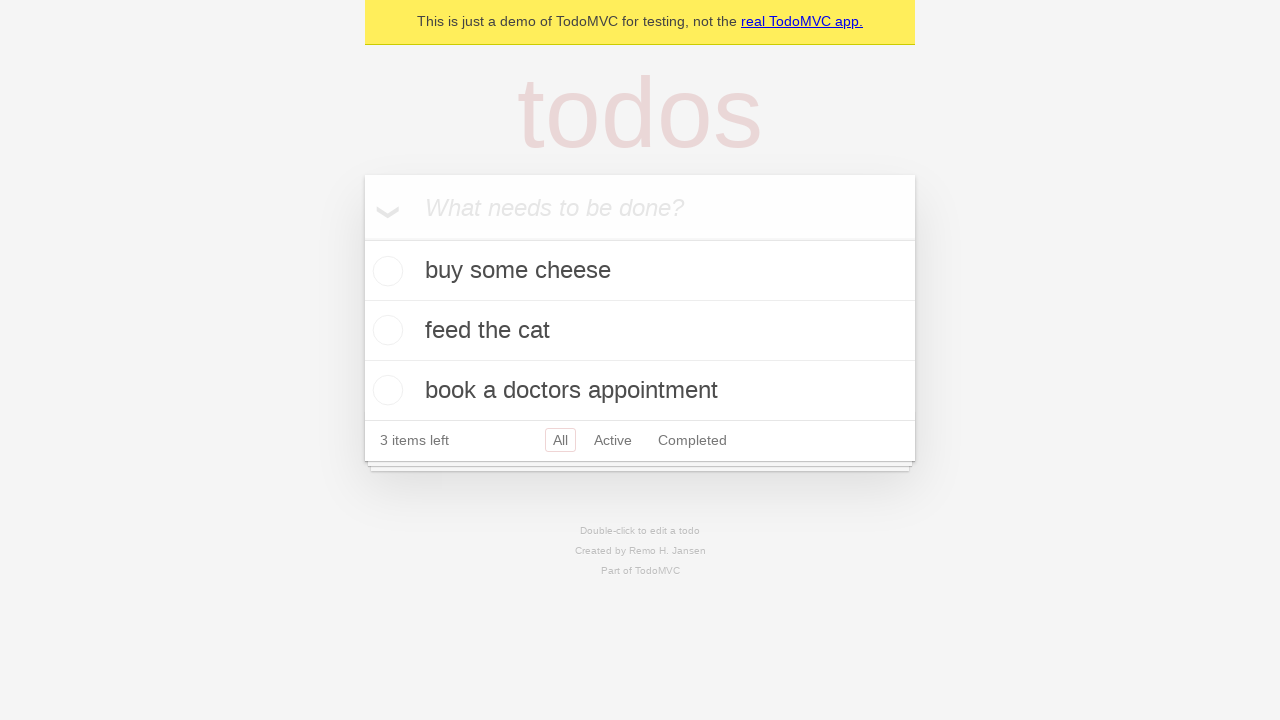

Checked the complete all checkbox to mark all items as completed at (362, 238) on .toggle-all
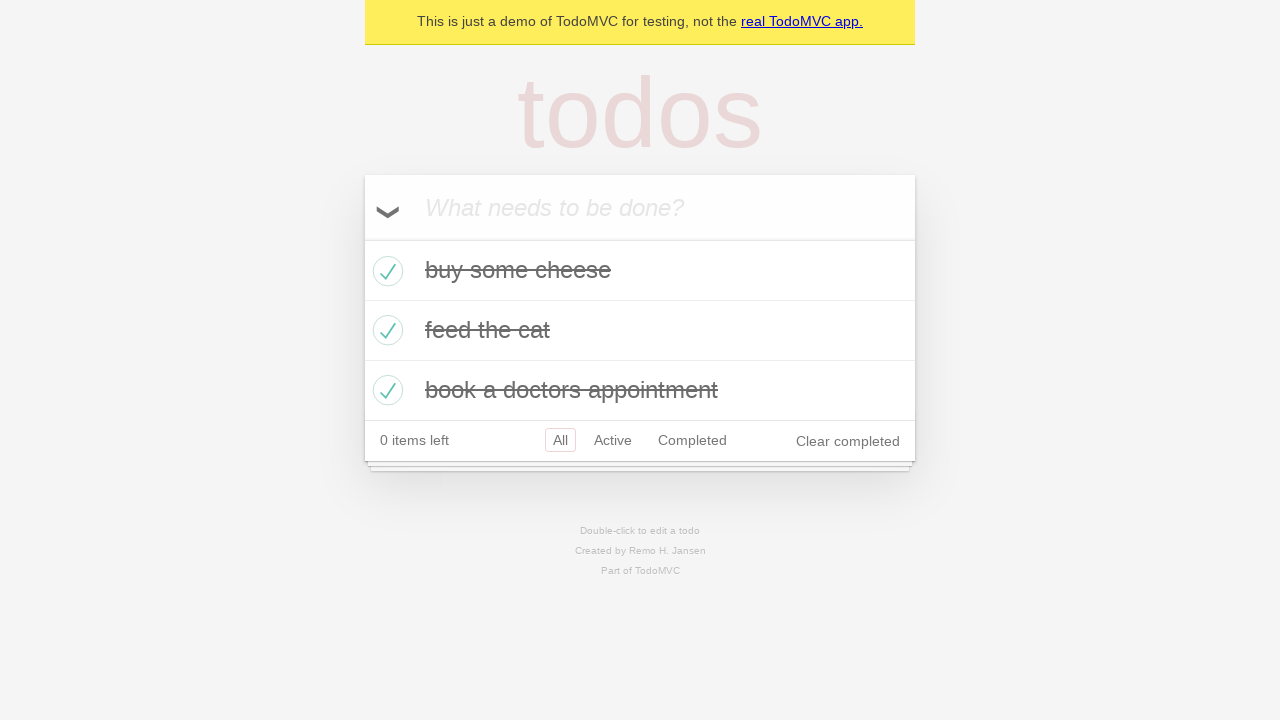

Unchecked the first todo item to mark it as incomplete at (385, 271) on .todo-list li >> nth=0 >> .toggle
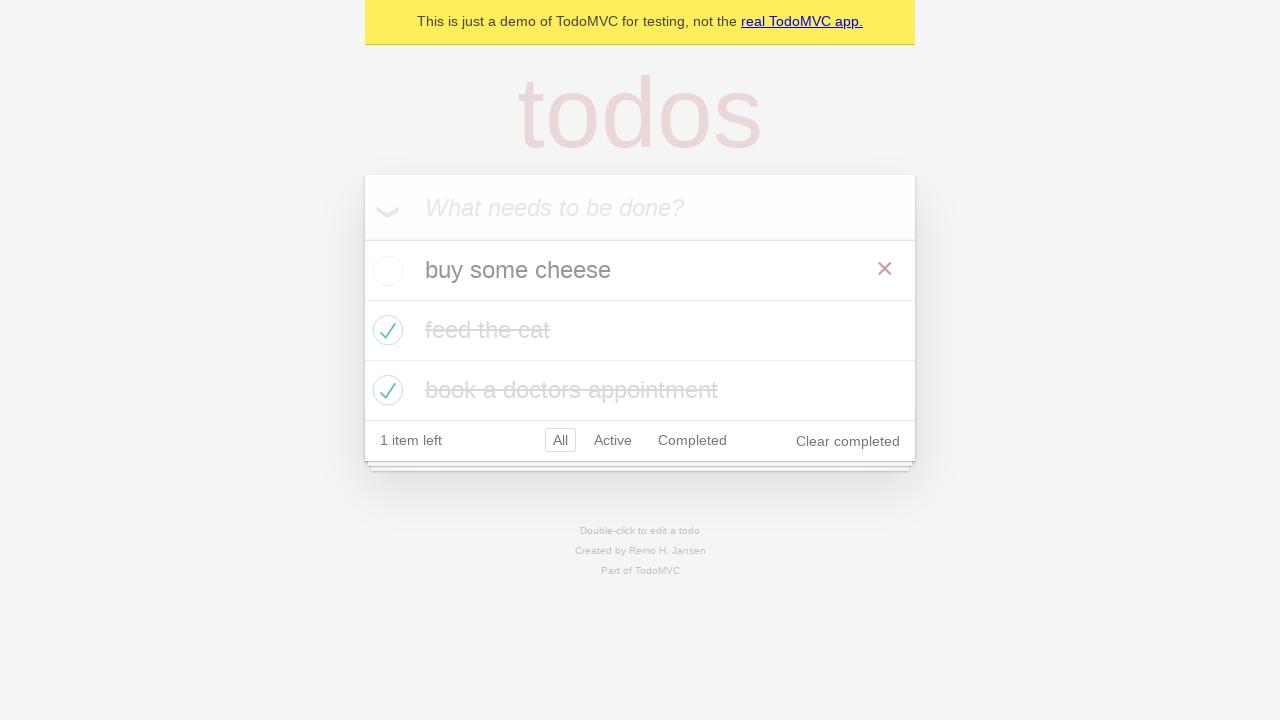

Re-checked the first todo item to mark it as completed at (385, 271) on .todo-list li >> nth=0 >> .toggle
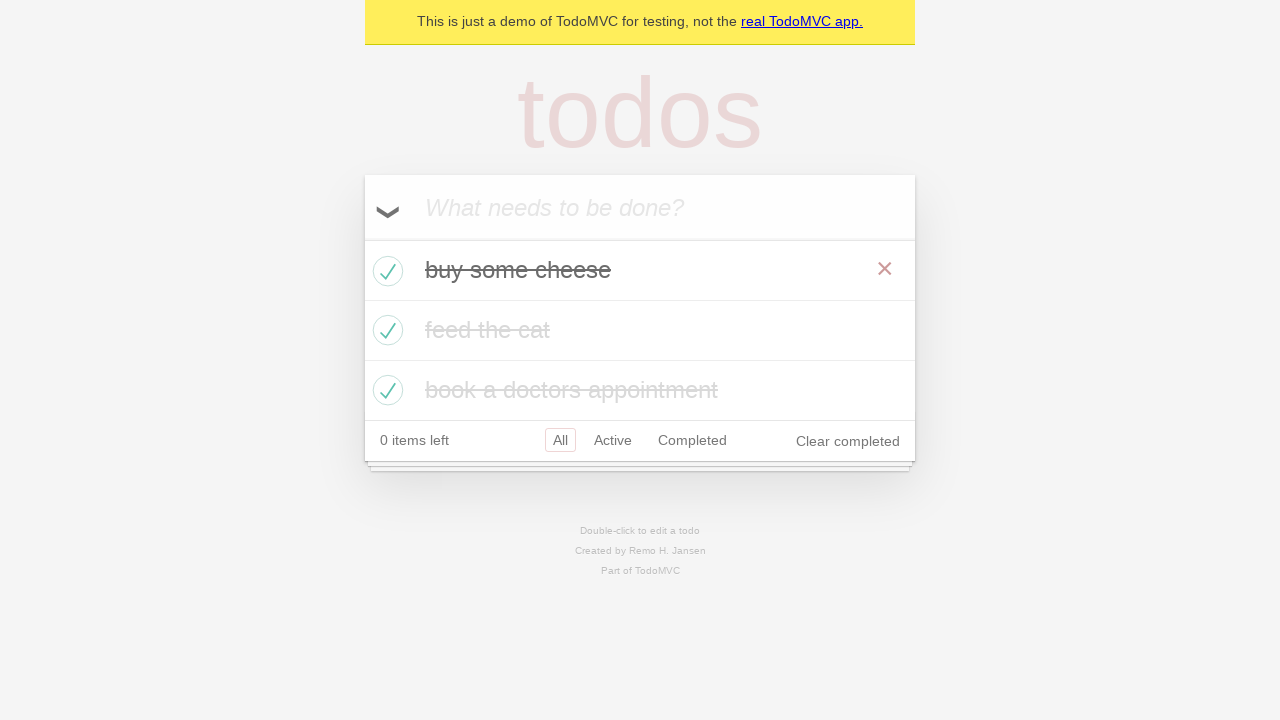

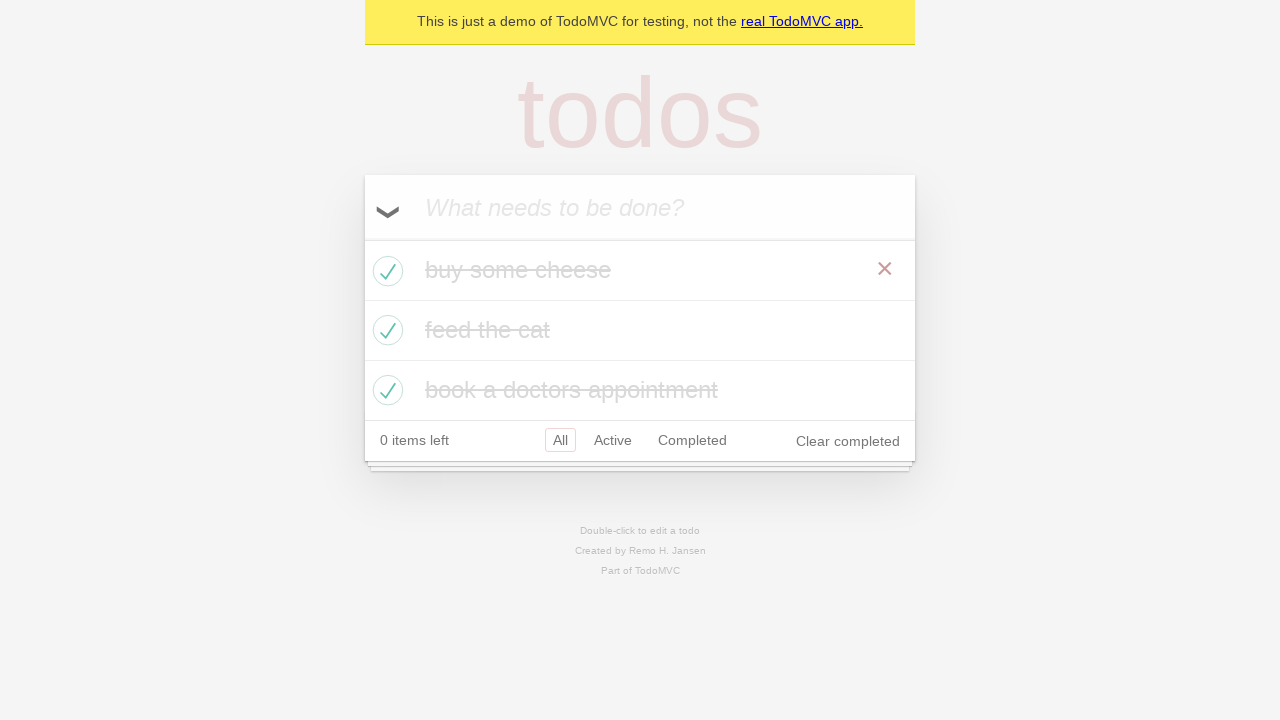